Tests keyboard actions including selecting all text, deleting, typing characters, cutting, pasting, cursor movement, and page scrolling on a form page

Starting URL: https://testpages.eviltester.com/styled/basic-html-form-test.html

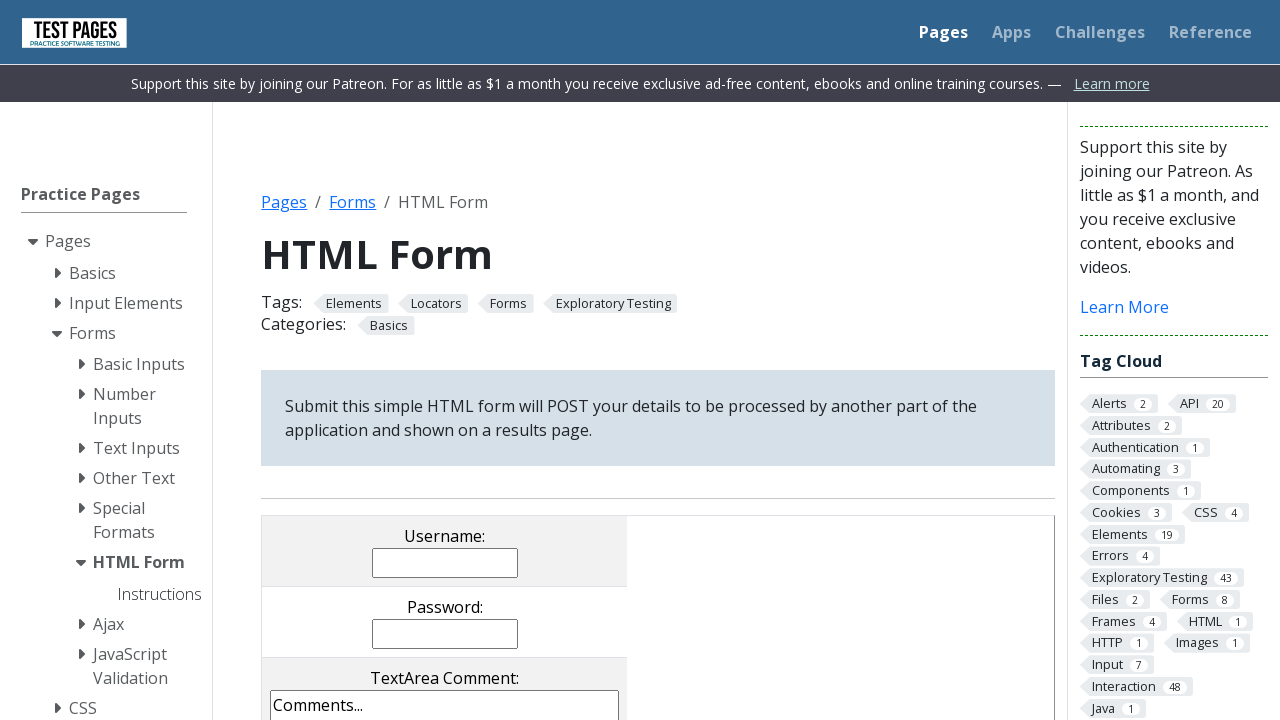

Located comments textarea element
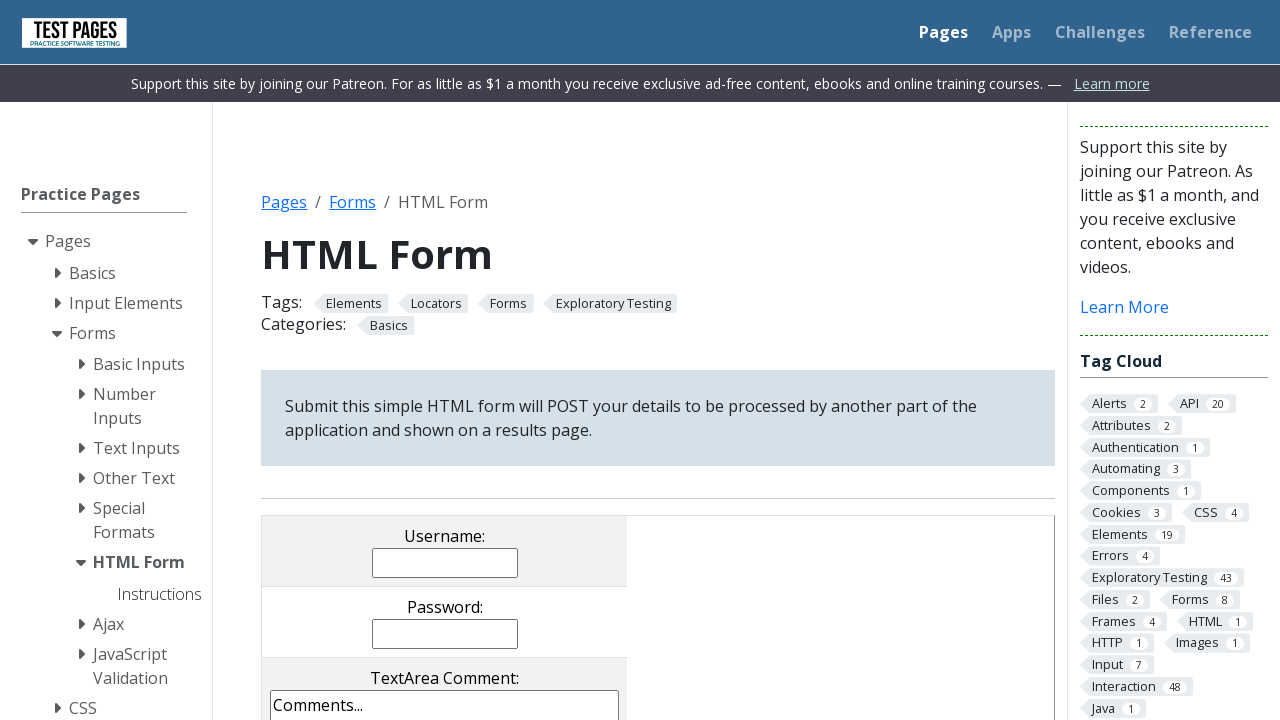

Selected all text in comments field using Ctrl+A on [name="comments"]
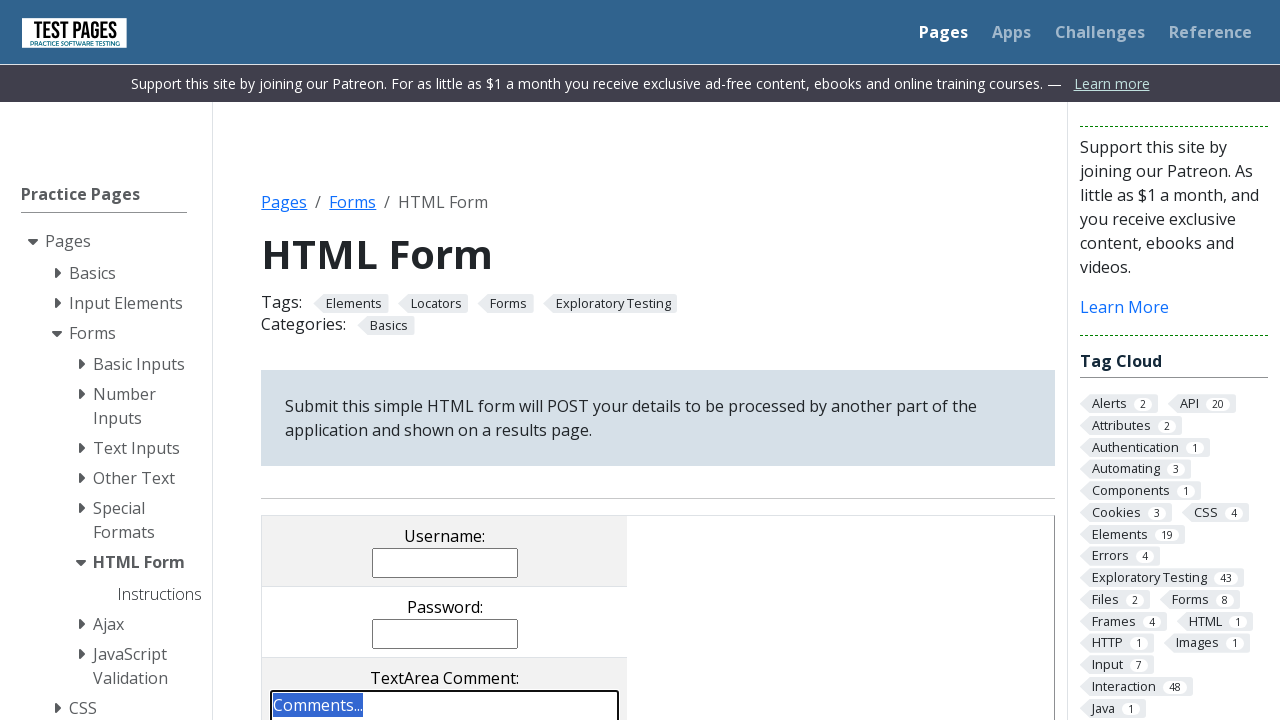

Deleted selected text from comments field using Backspace on [name="comments"]
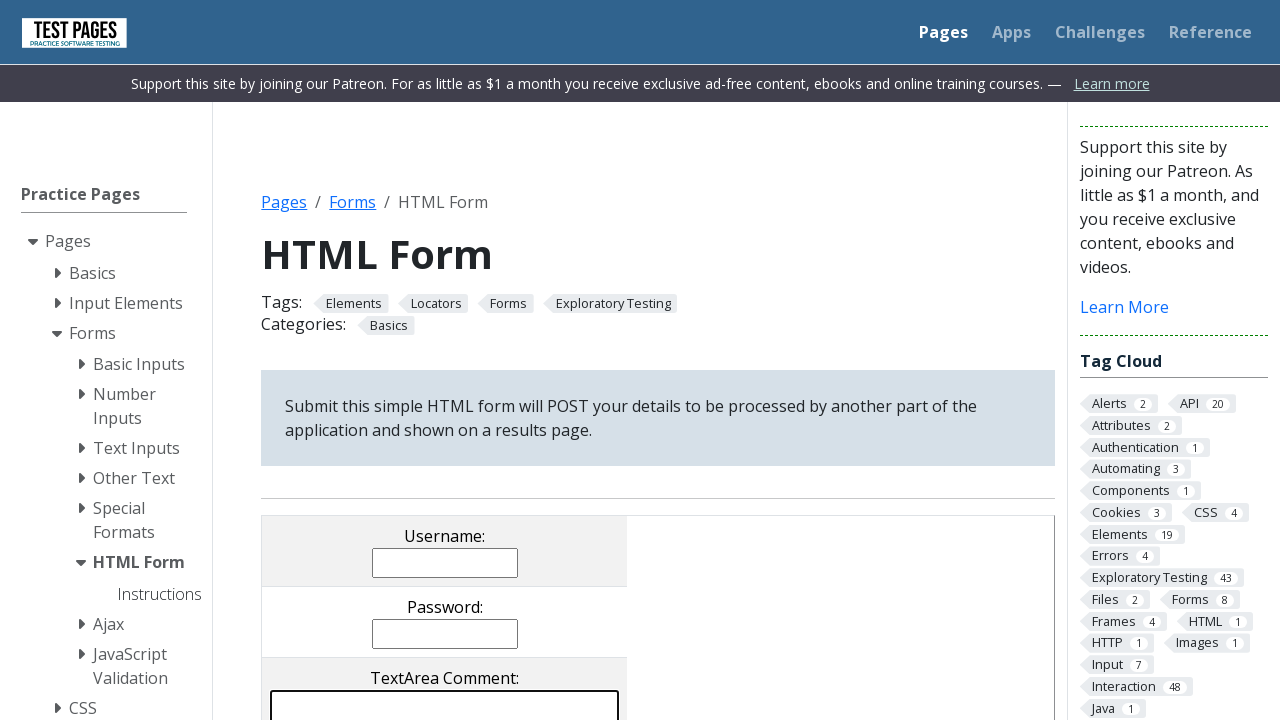

Typed character 'a' into comments field on [name="comments"]
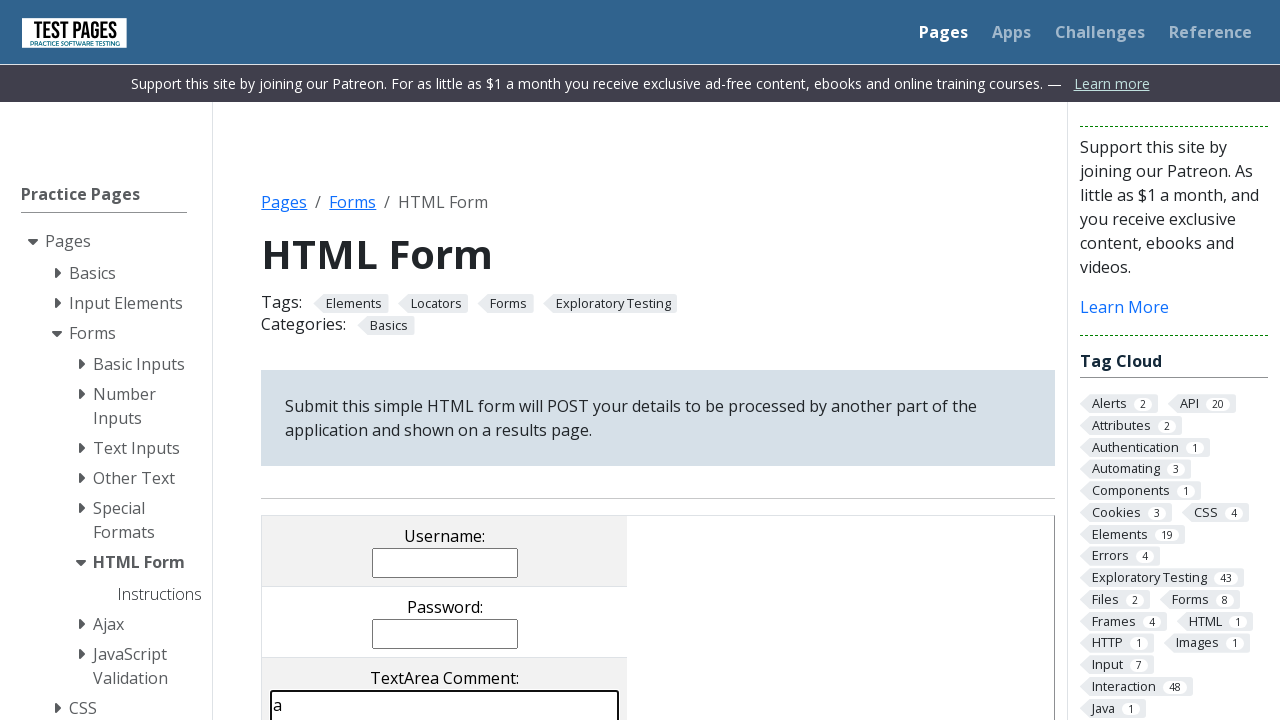

Typed character 'b' into comments field on [name="comments"]
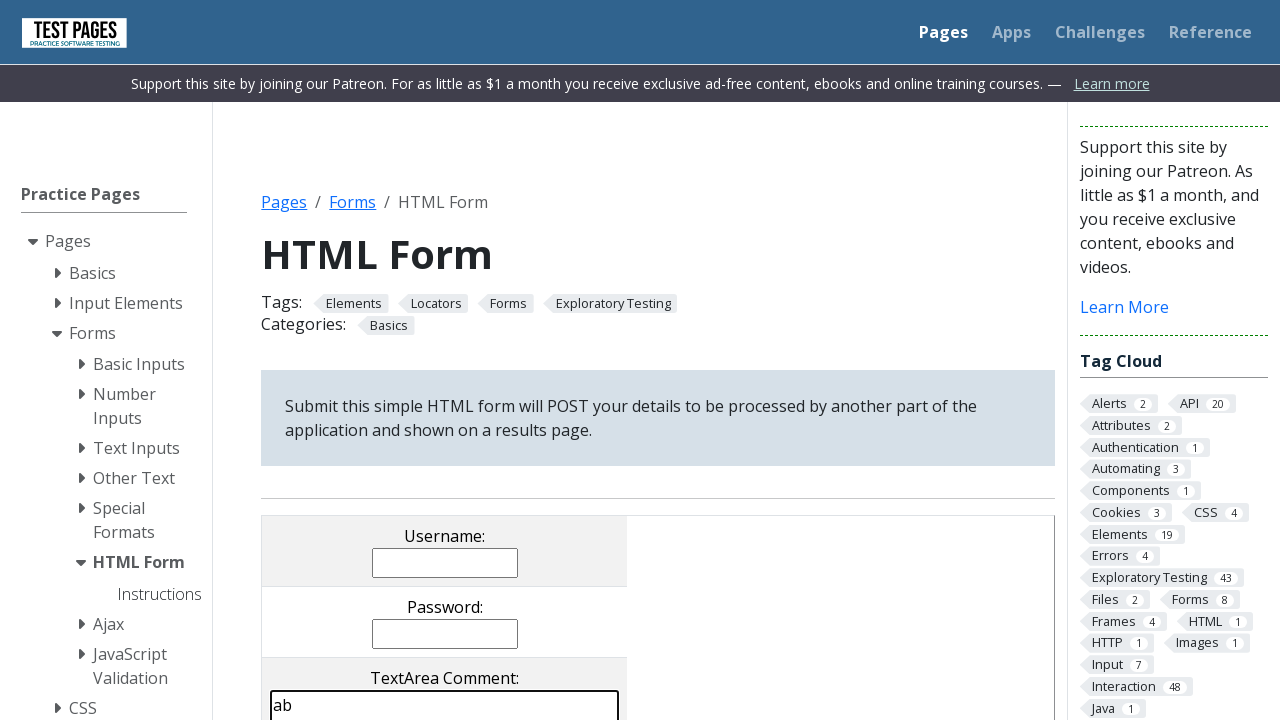

Typed character 'c' into comments field on [name="comments"]
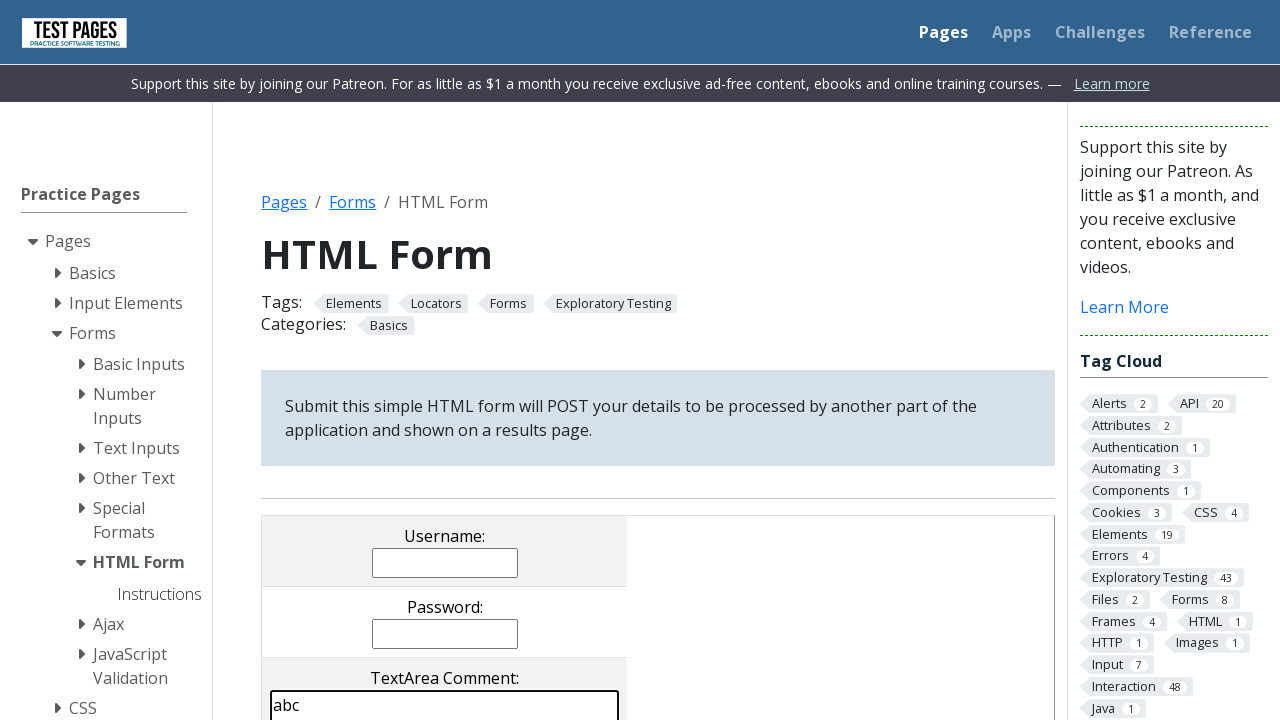

Selected all text in comments field using Ctrl+A on [name="comments"]
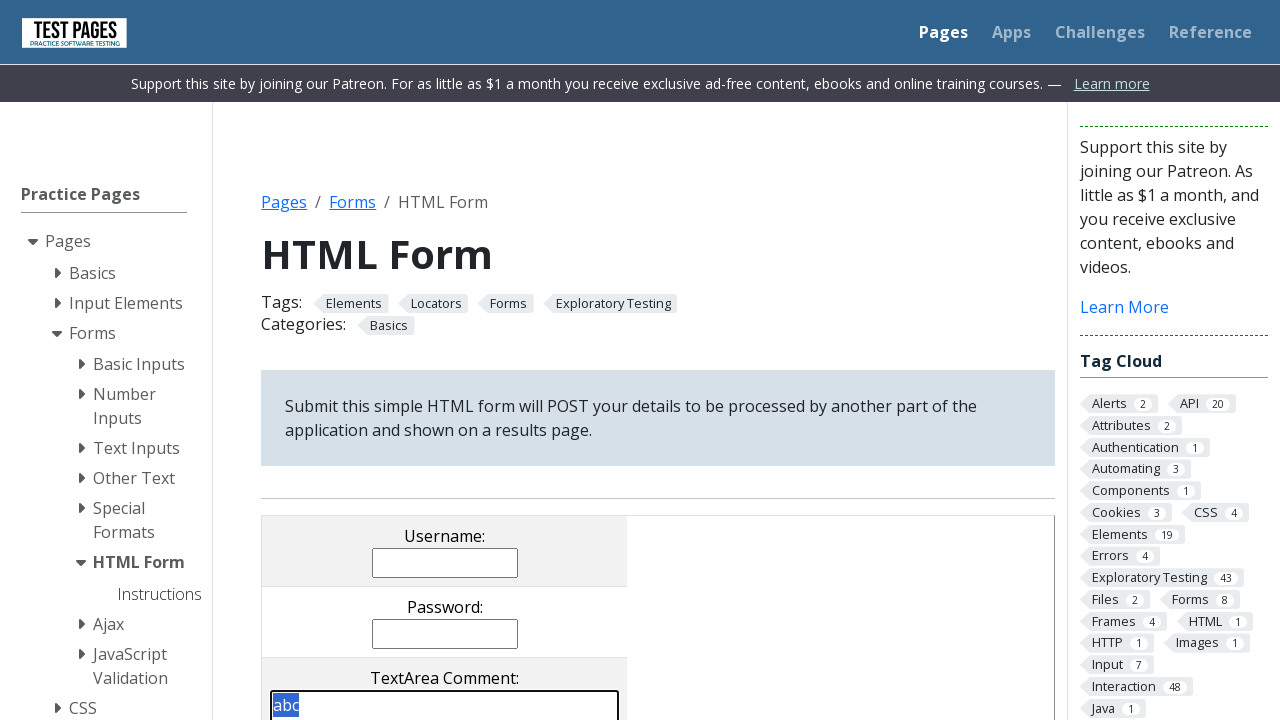

Cut selected text from comments field using Ctrl+X on [name="comments"]
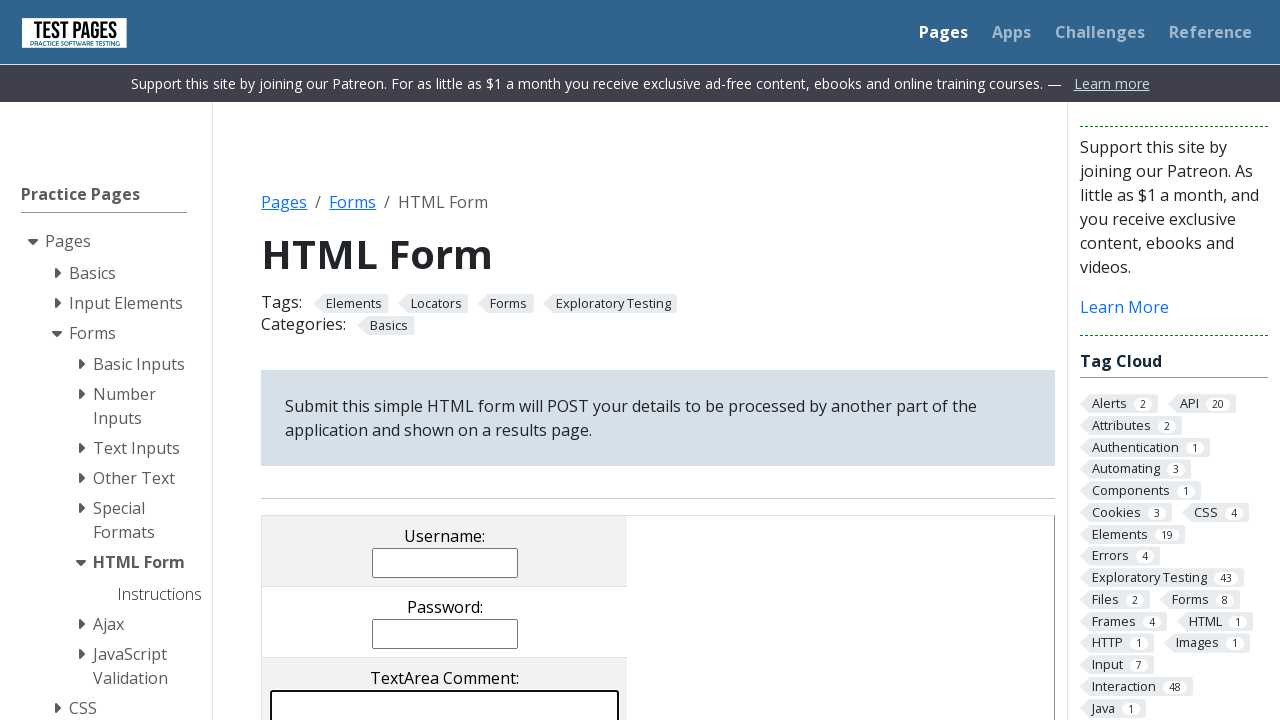

Located username input element
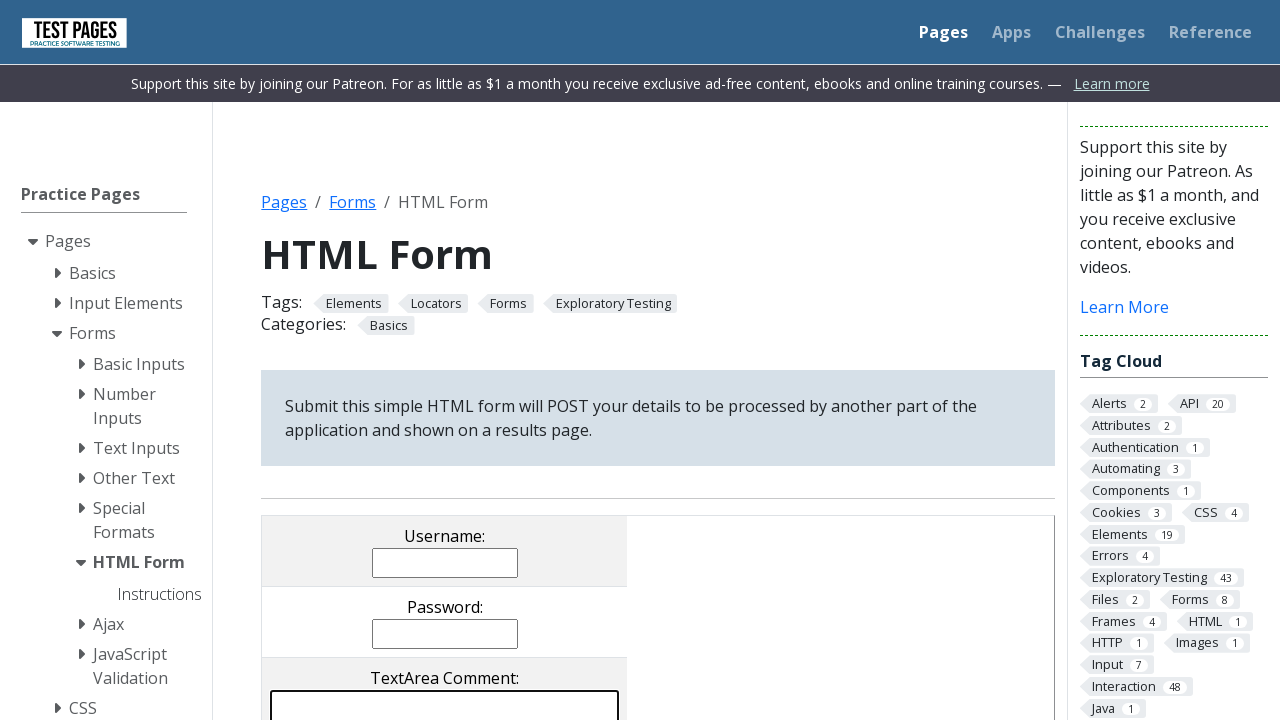

Pasted cut text into username input field using Ctrl+V on [name="username"]
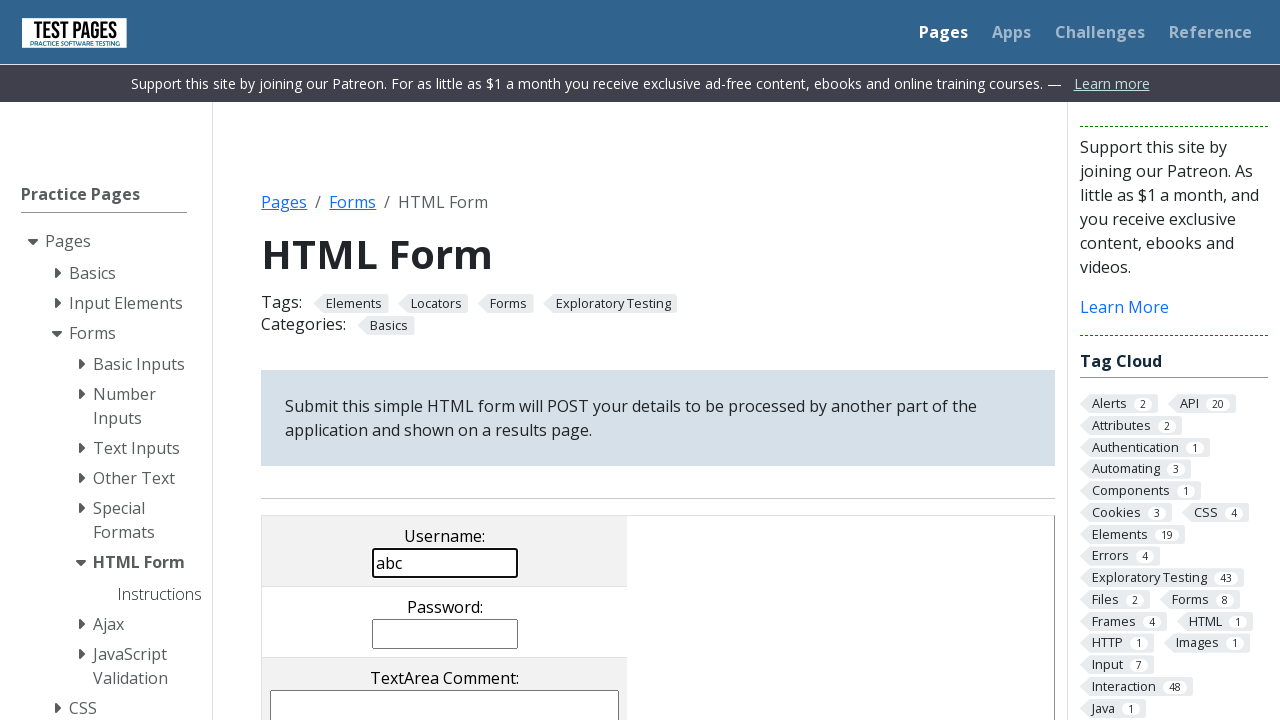

Moved cursor left once in username field on [name="username"]
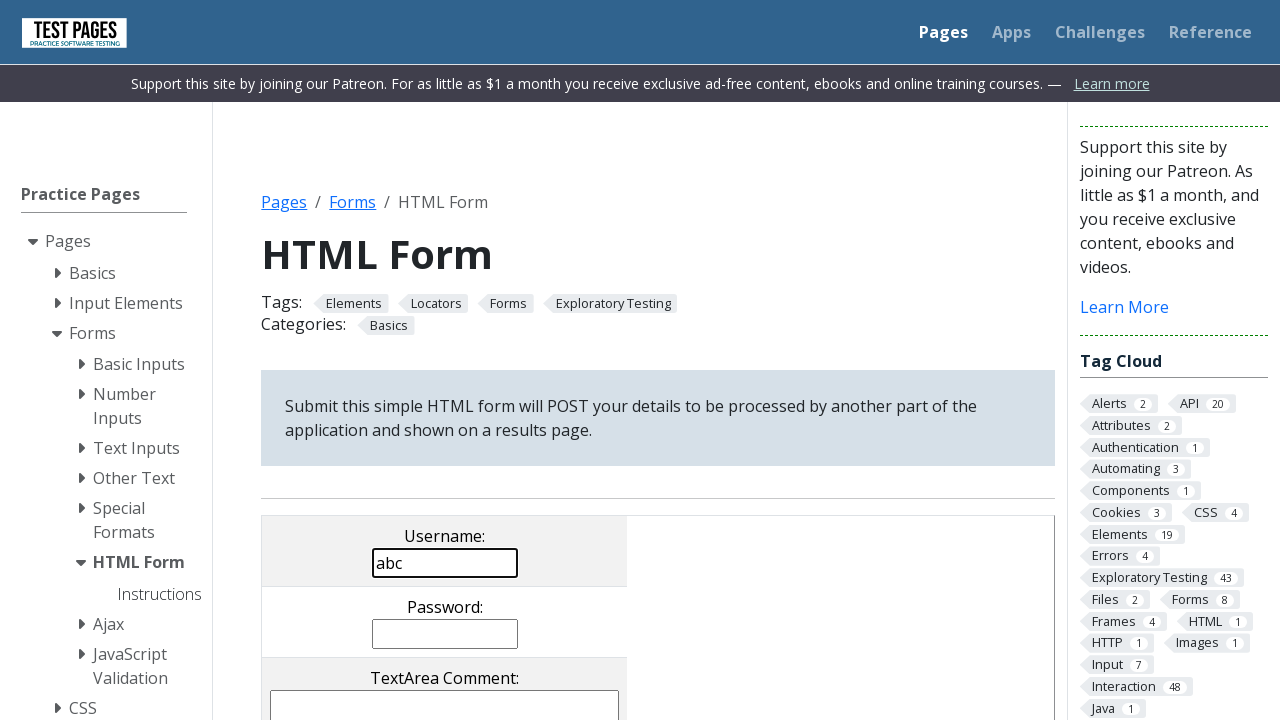

Moved cursor left twice in username field on [name="username"]
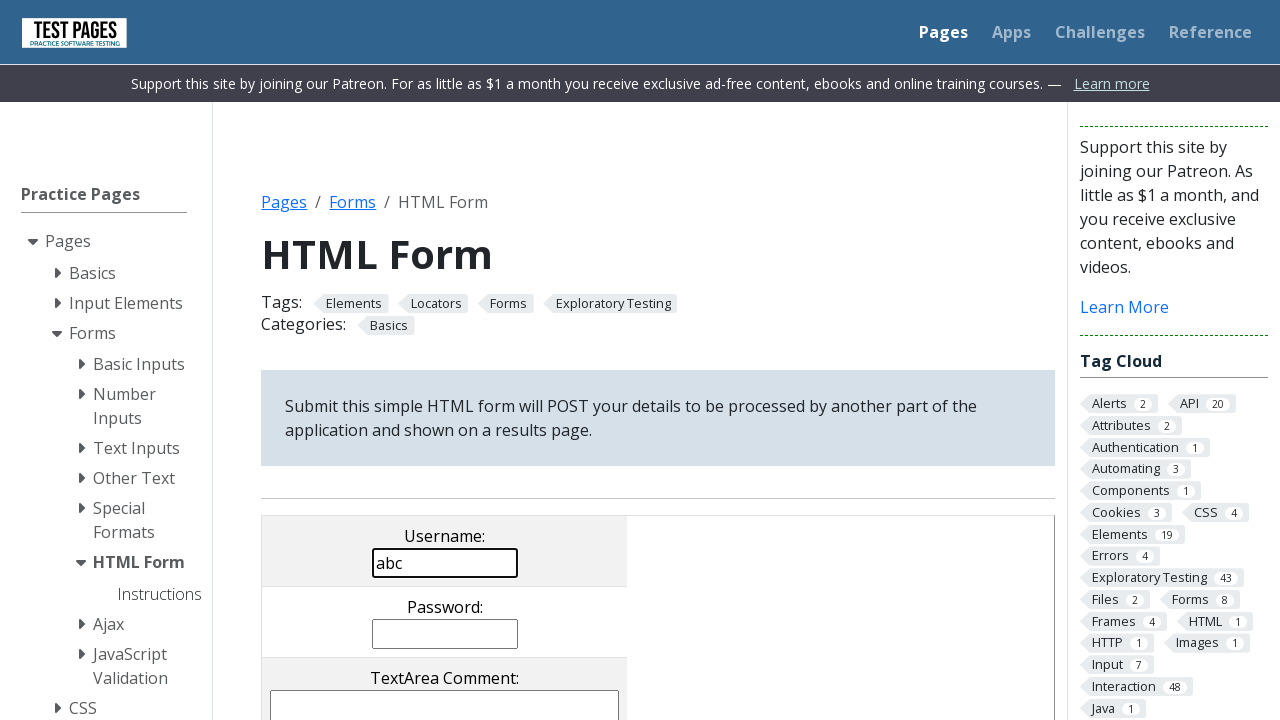

Moved cursor left three times in username field on [name="username"]
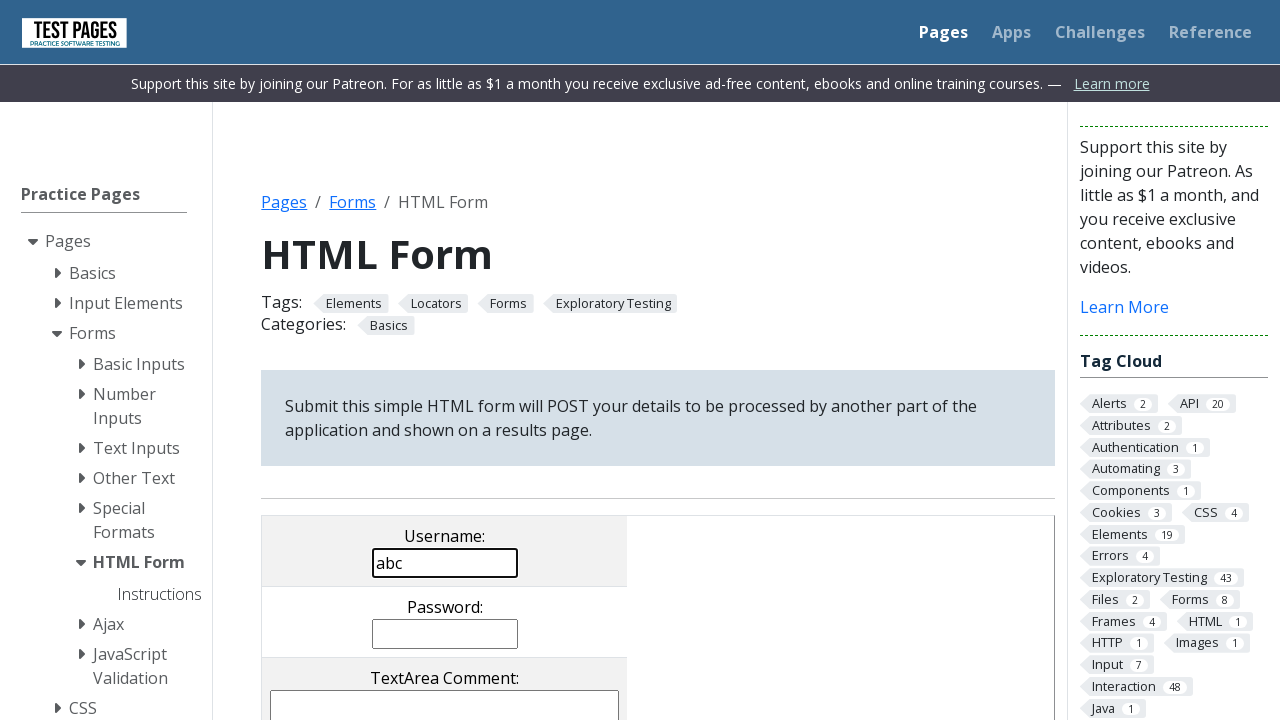

Typed character 'z' at cursor position in username field on [name="username"]
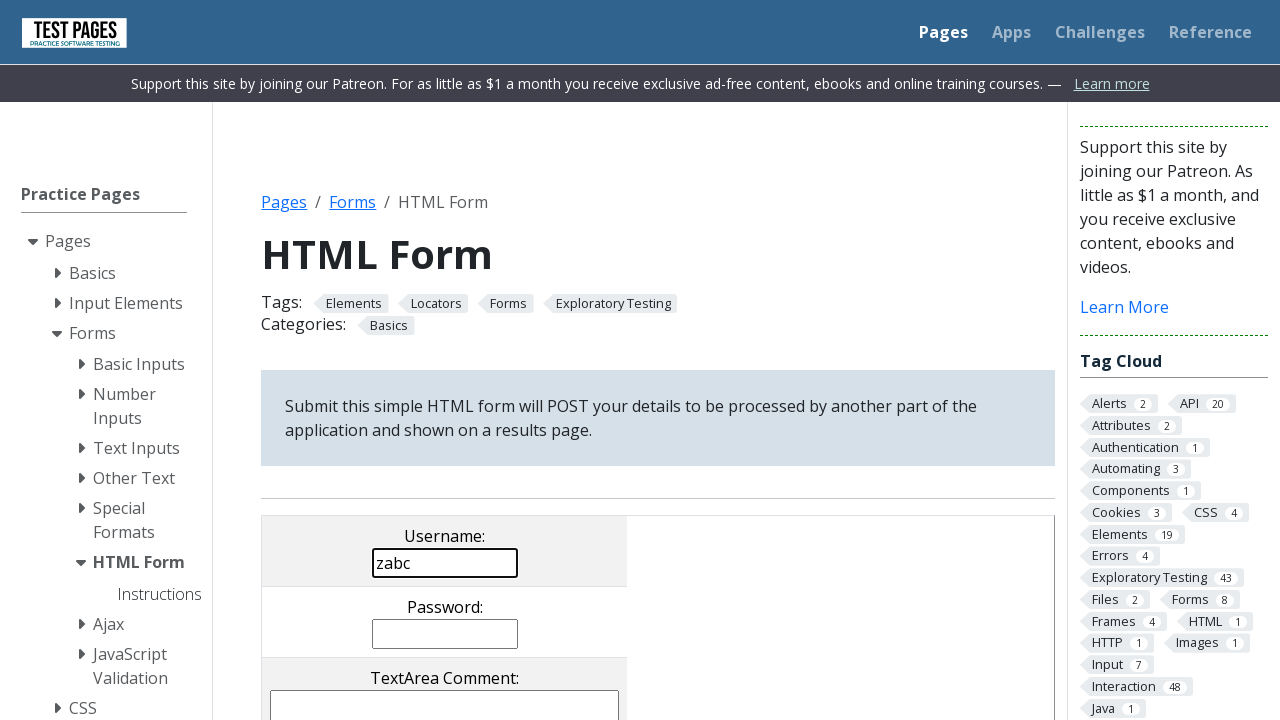

Scrolled page down using PageDown key
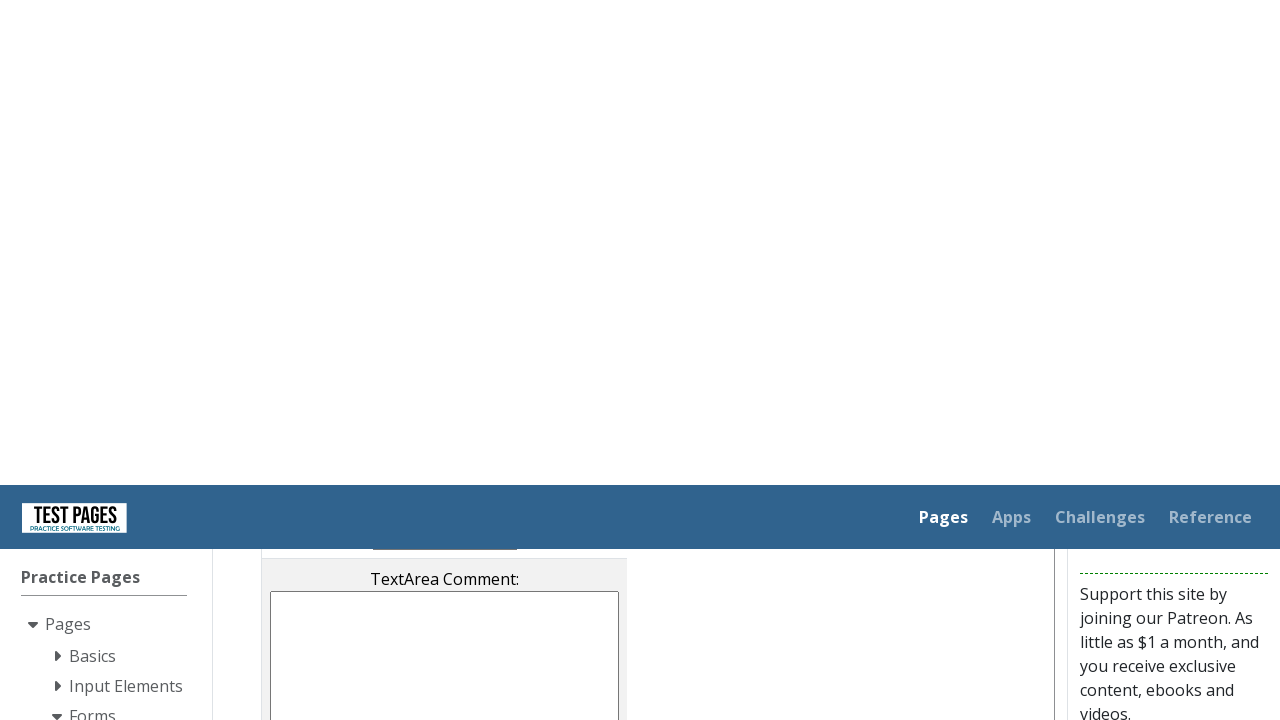

Scrolled page up using PageUp key
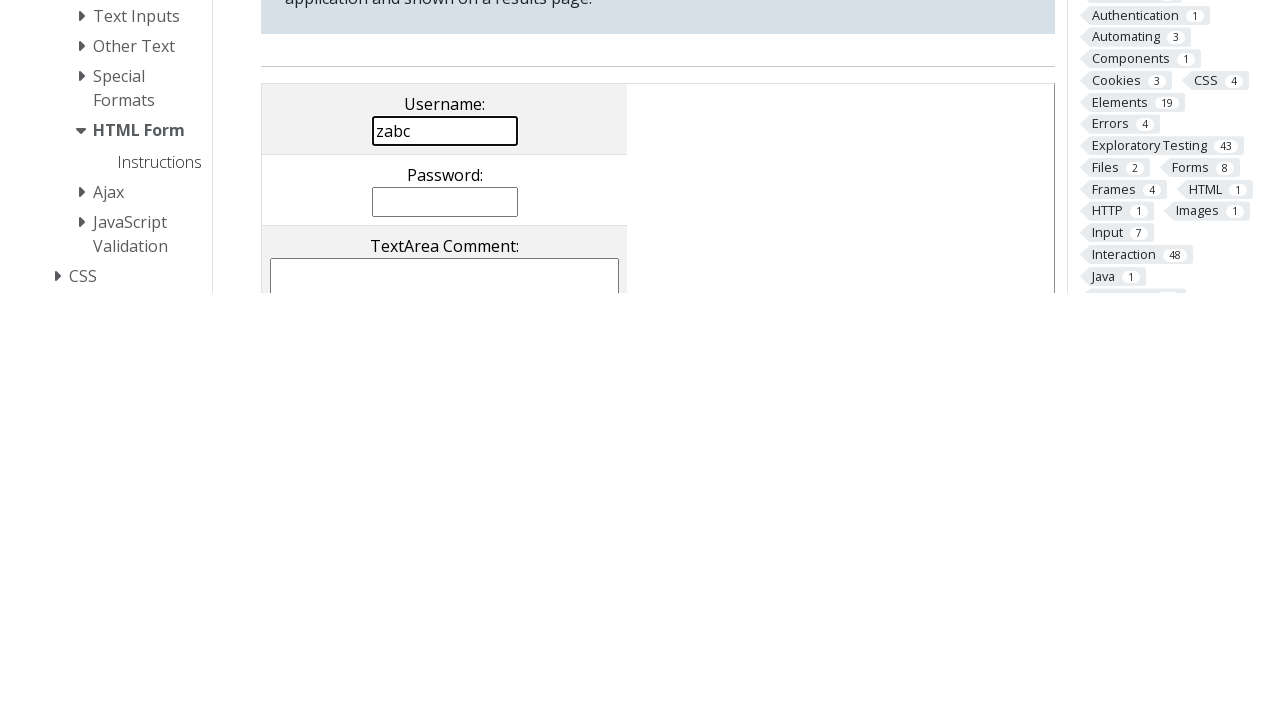

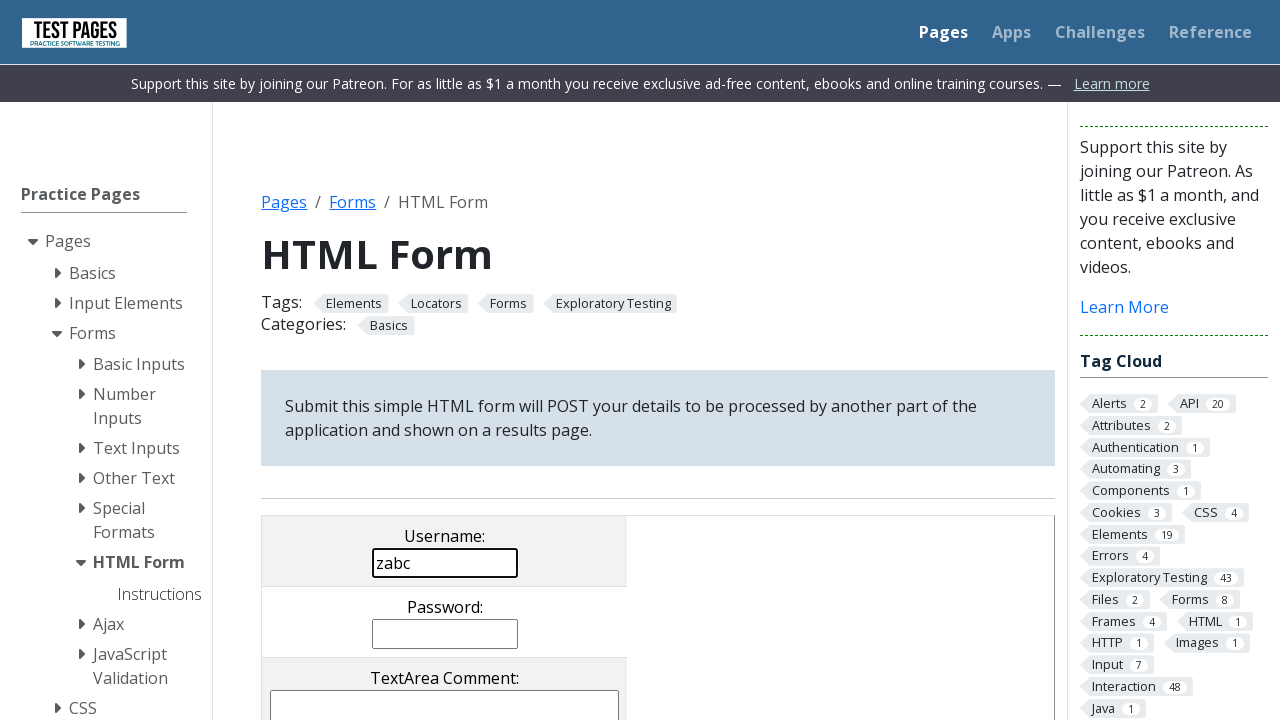